Tests scrolling to an element and filling form fields for name and date on a page that requires scrolling

Starting URL: https://formy-project.herokuapp.com/scroll

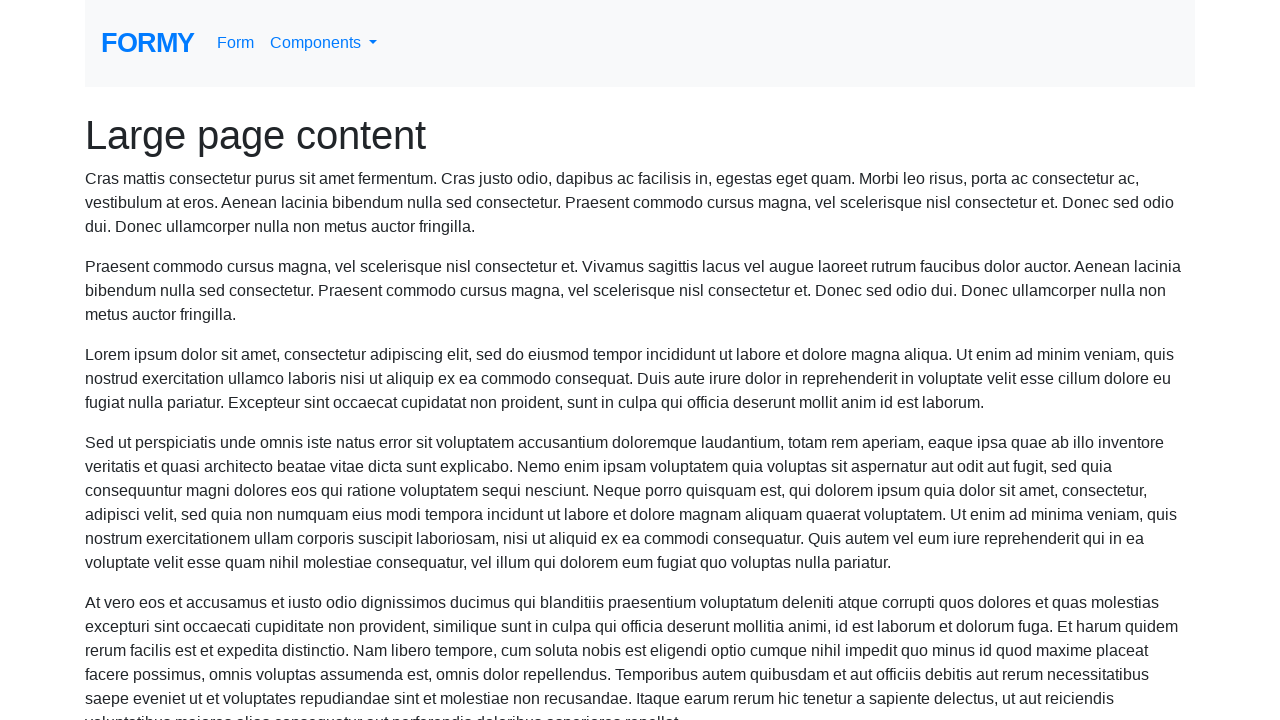

Located the name field element
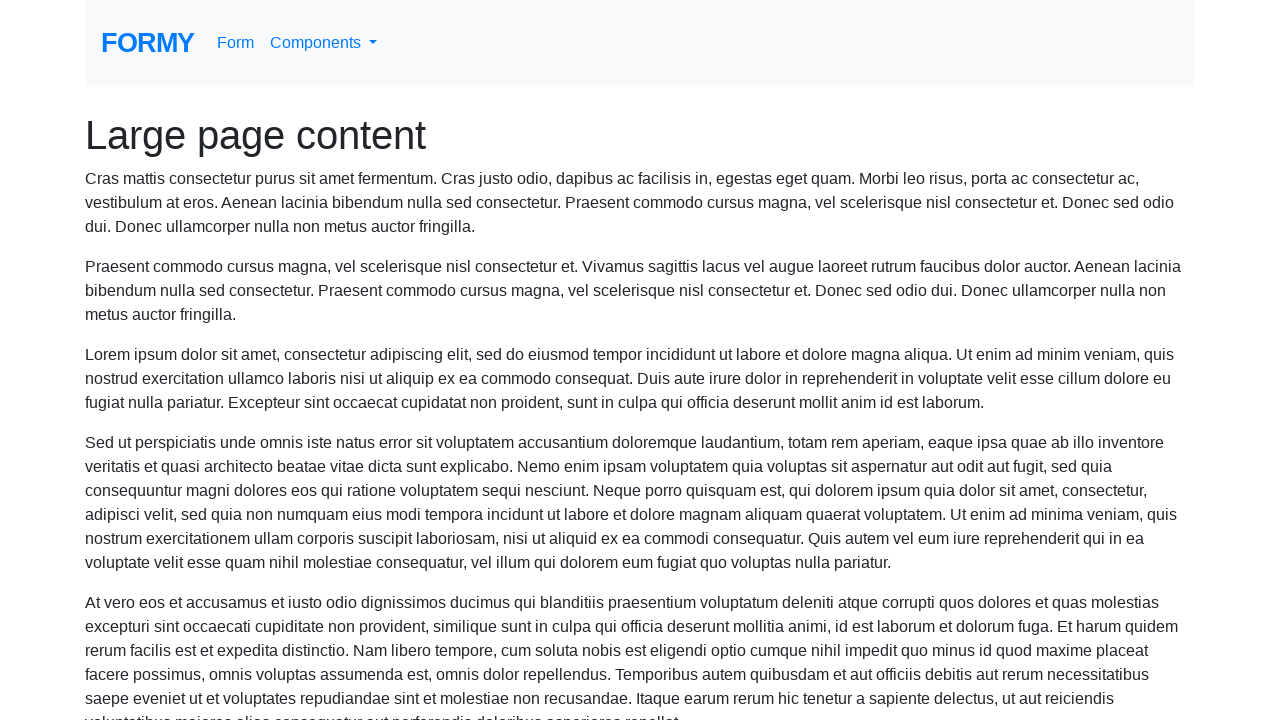

Scrolled to name field into view
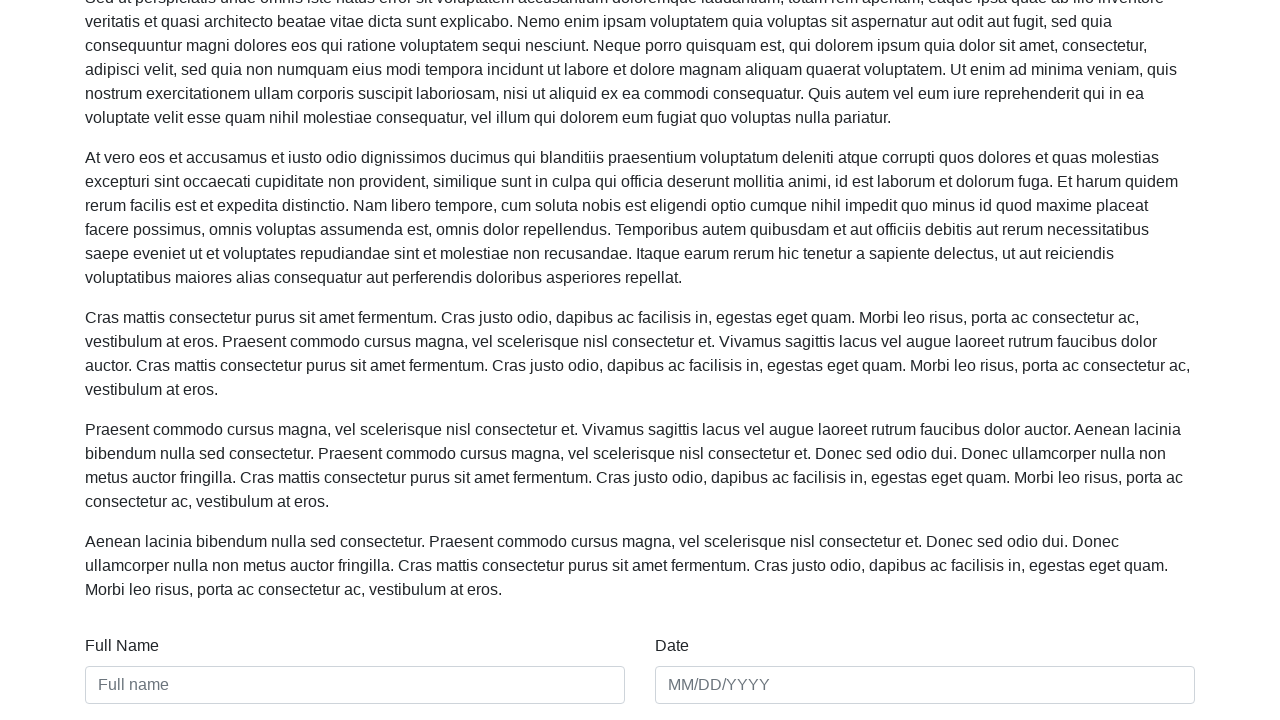

Clicked on the name field at (355, 685) on #name
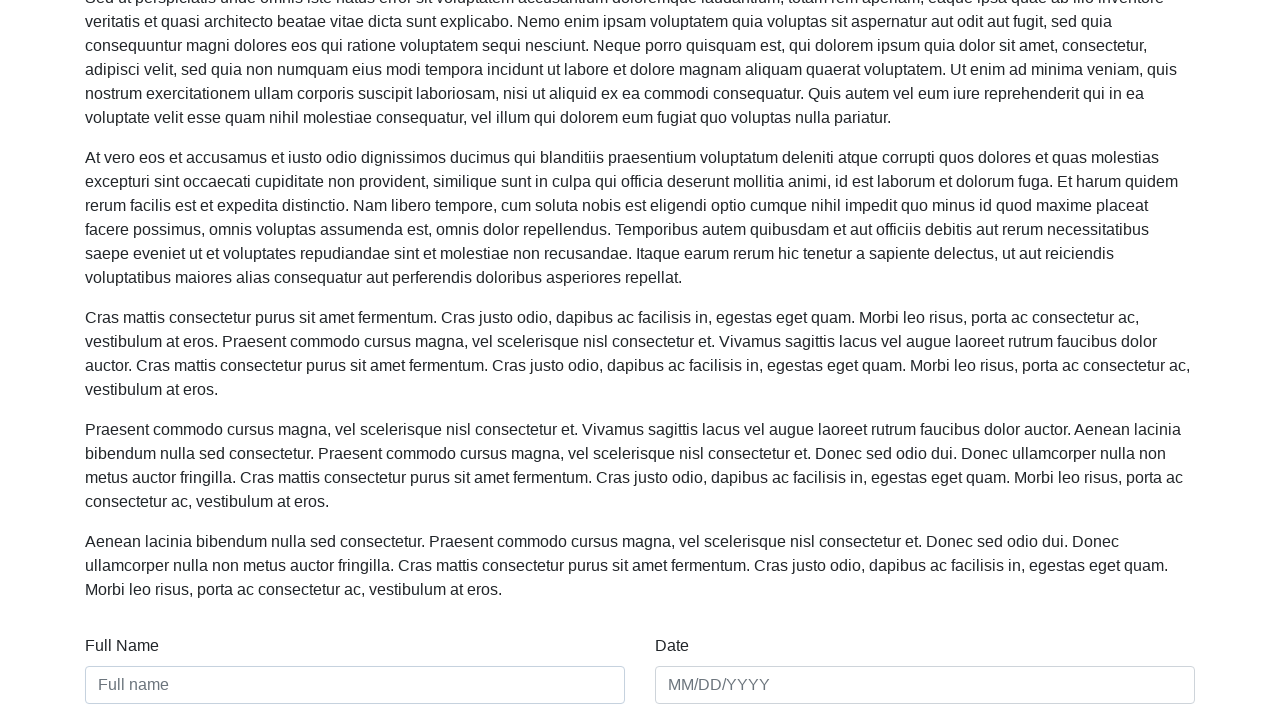

Filled name field with 'Swathi Liz' on #name
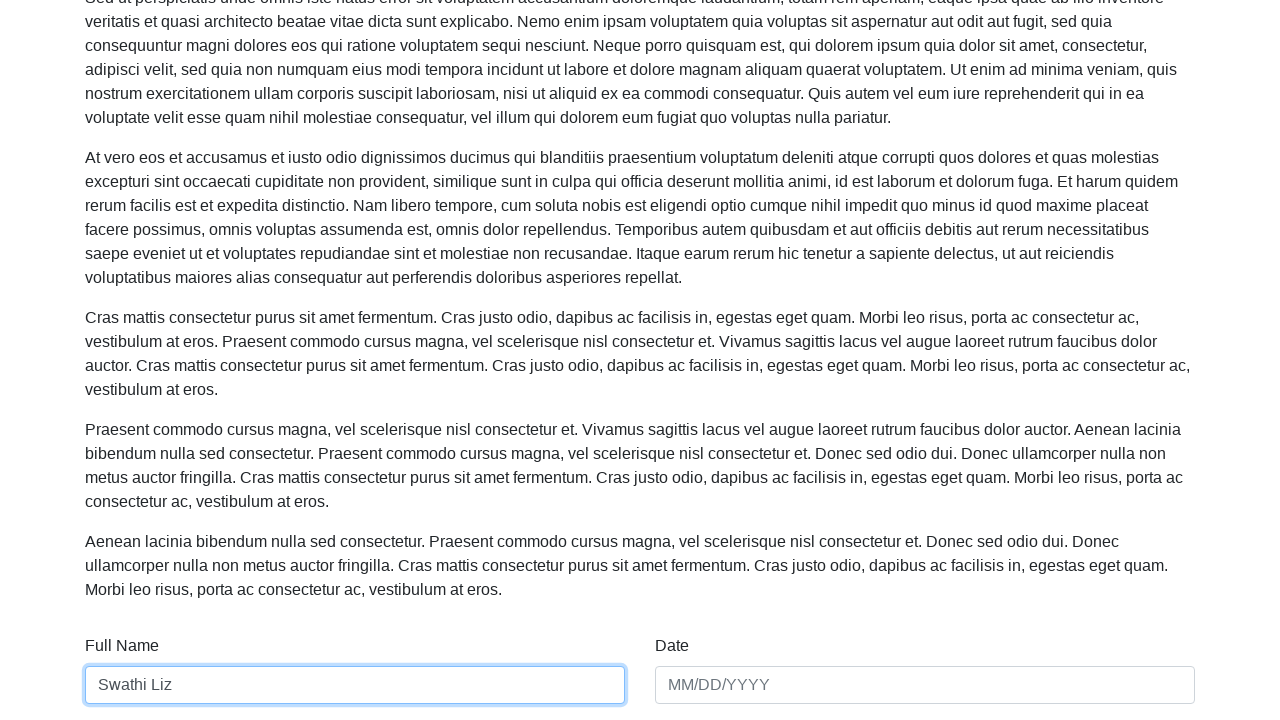

Located the date field element
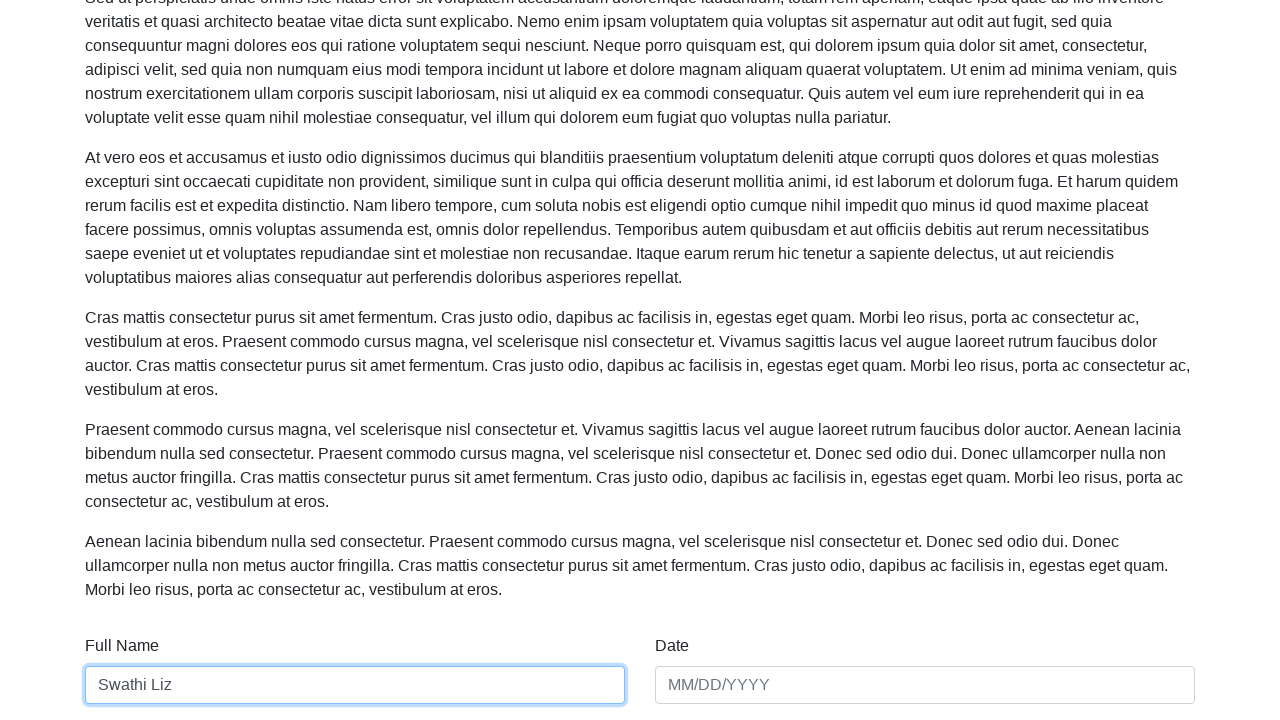

Clicked on the date field at (925, 685) on #date
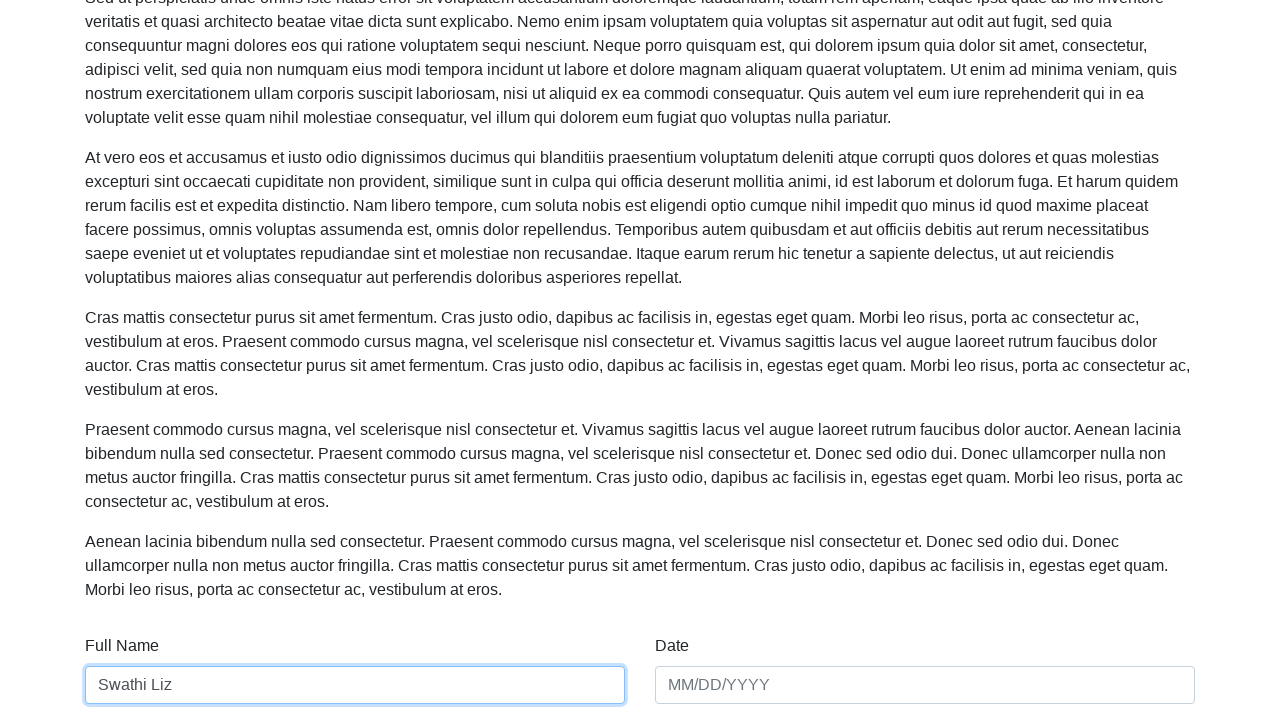

Filled date field with '01/02/2020' on #date
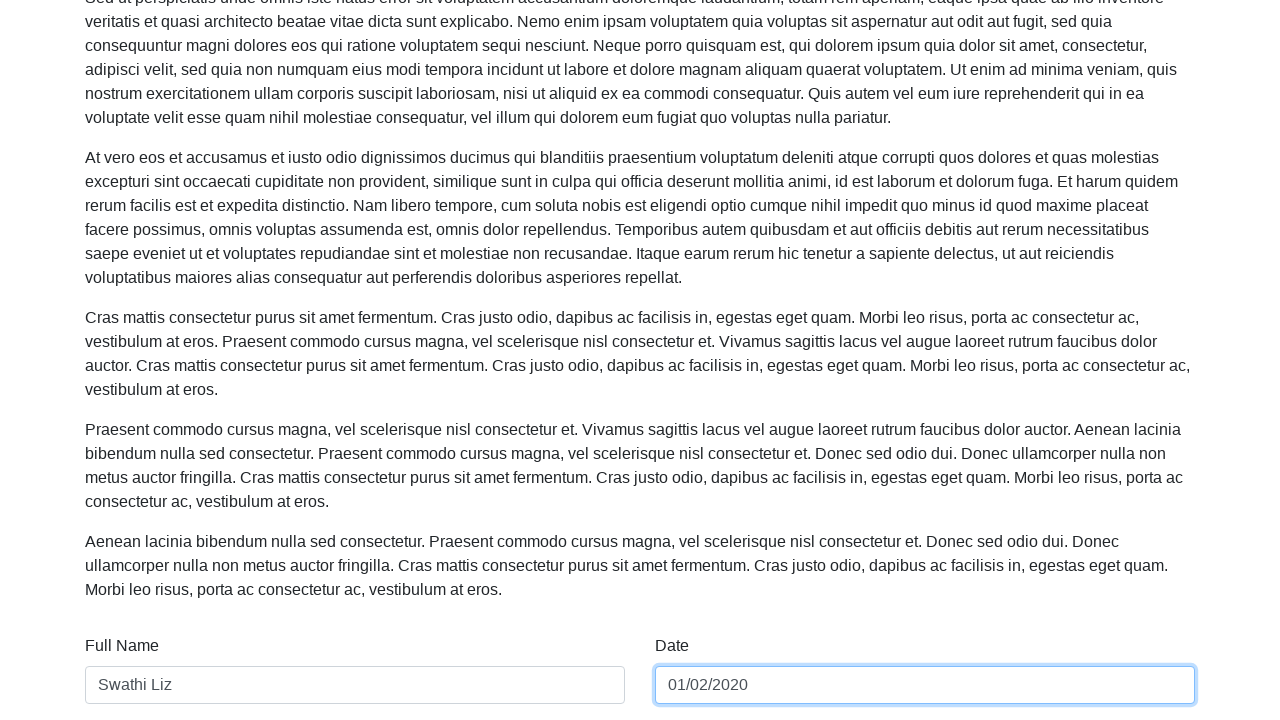

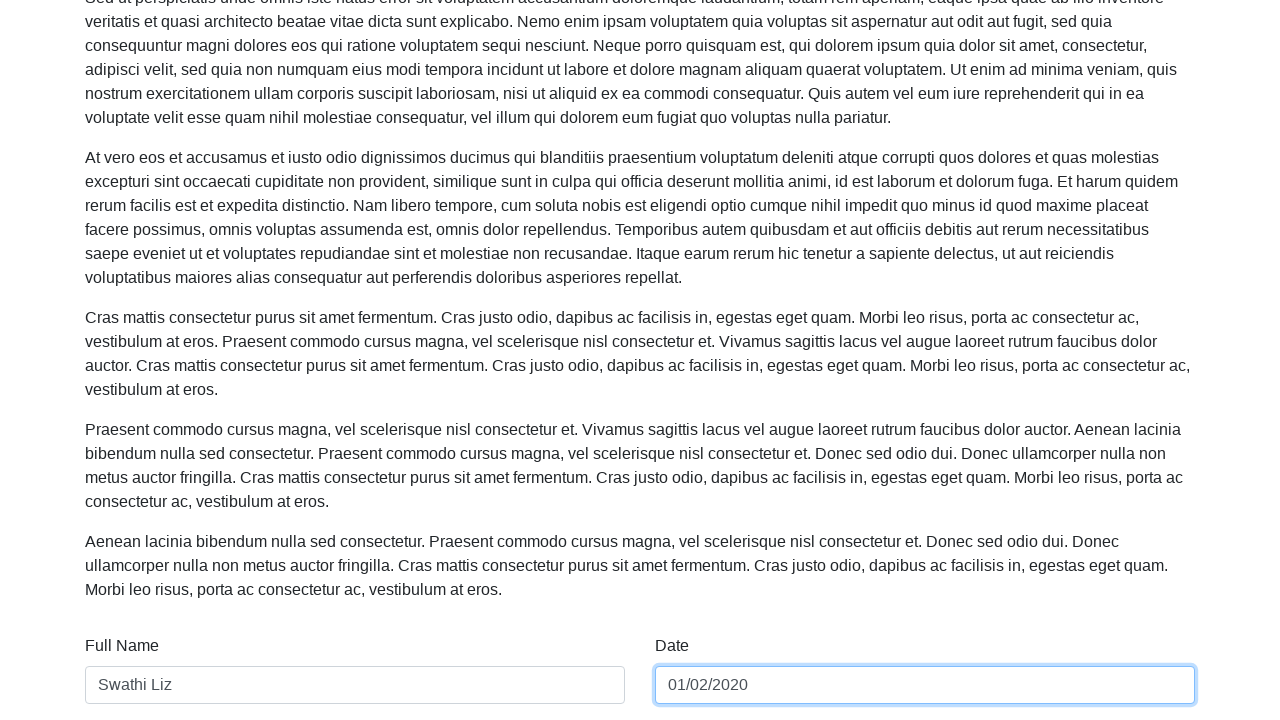